Tests user registration by filling out a registration form with personal information and creating a new account

Starting URL: https://parabank.parasoft.com/parabank/index.htm

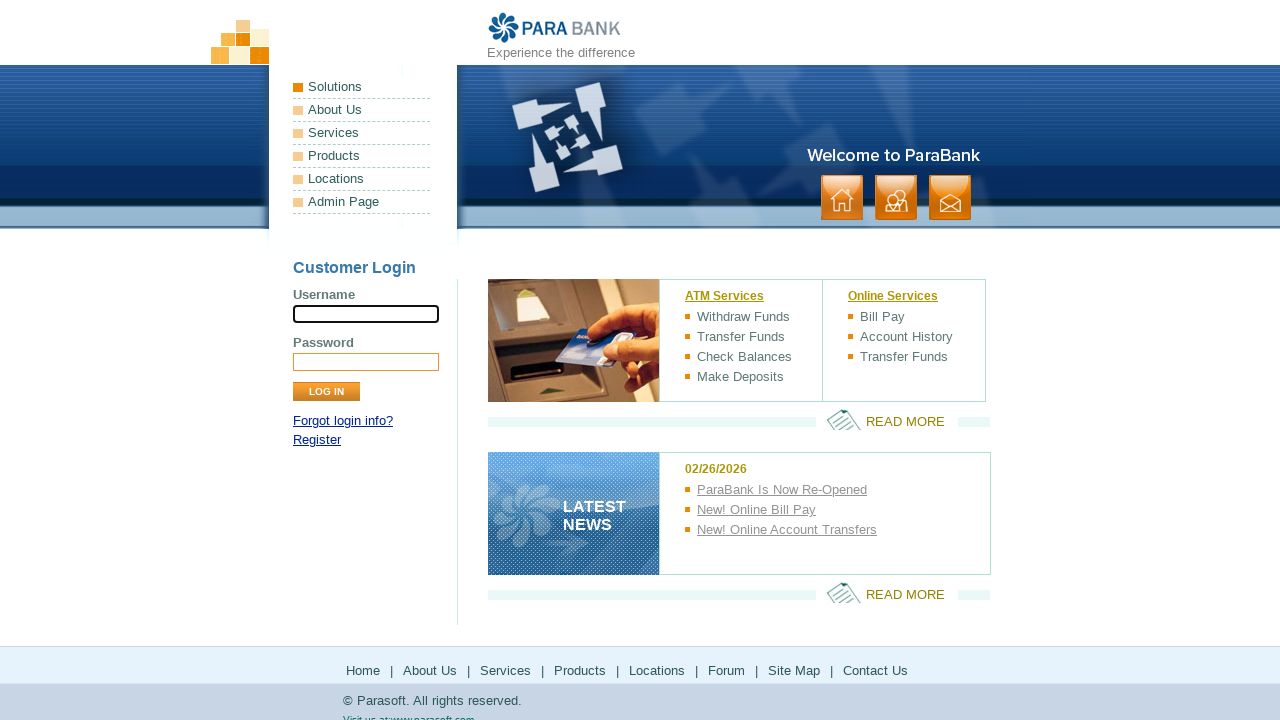

Clicked Register link at (317, 440) on a:text('Register')
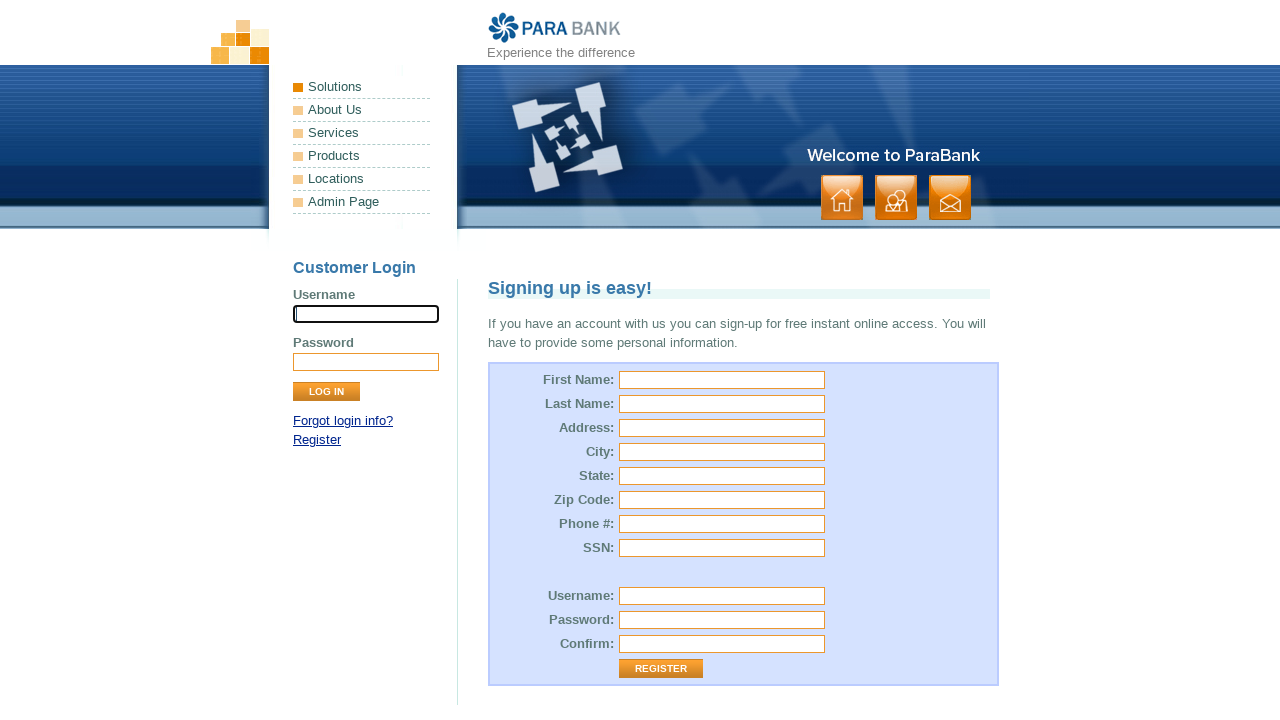

Filled first name field with 'people' on #customer\.firstName
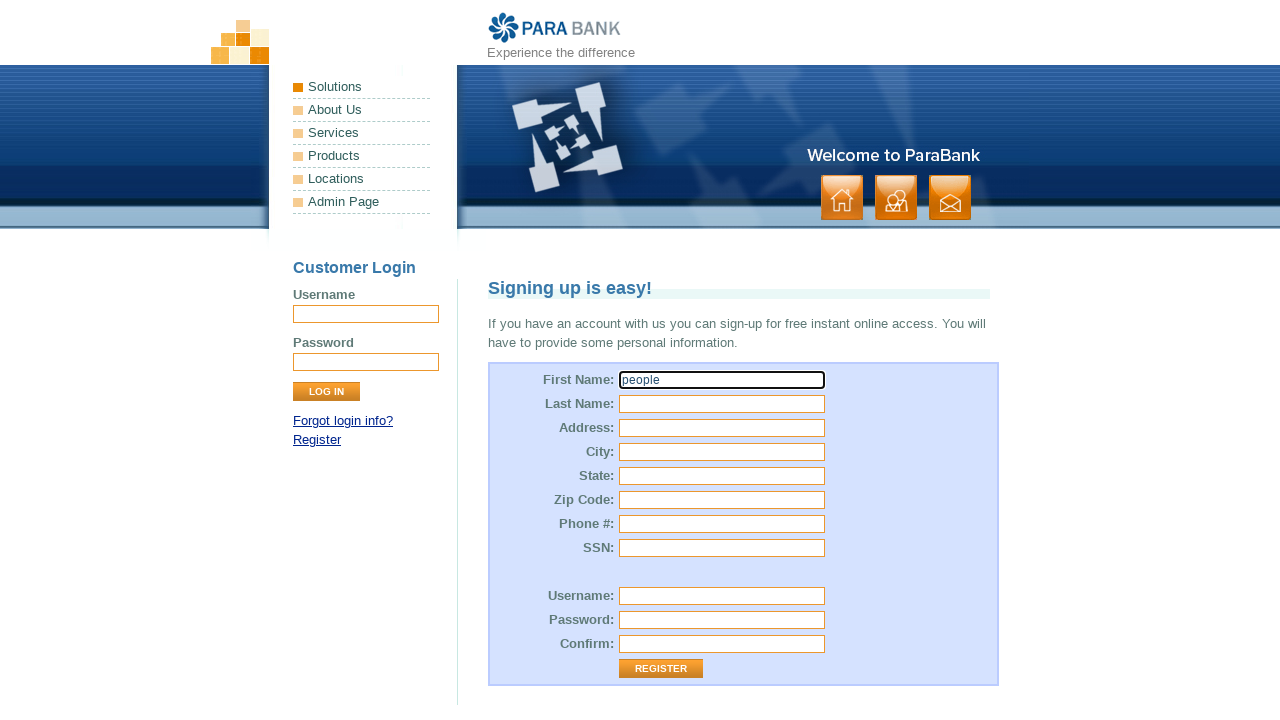

Filled last name field with 'str' on #customer\.lastName
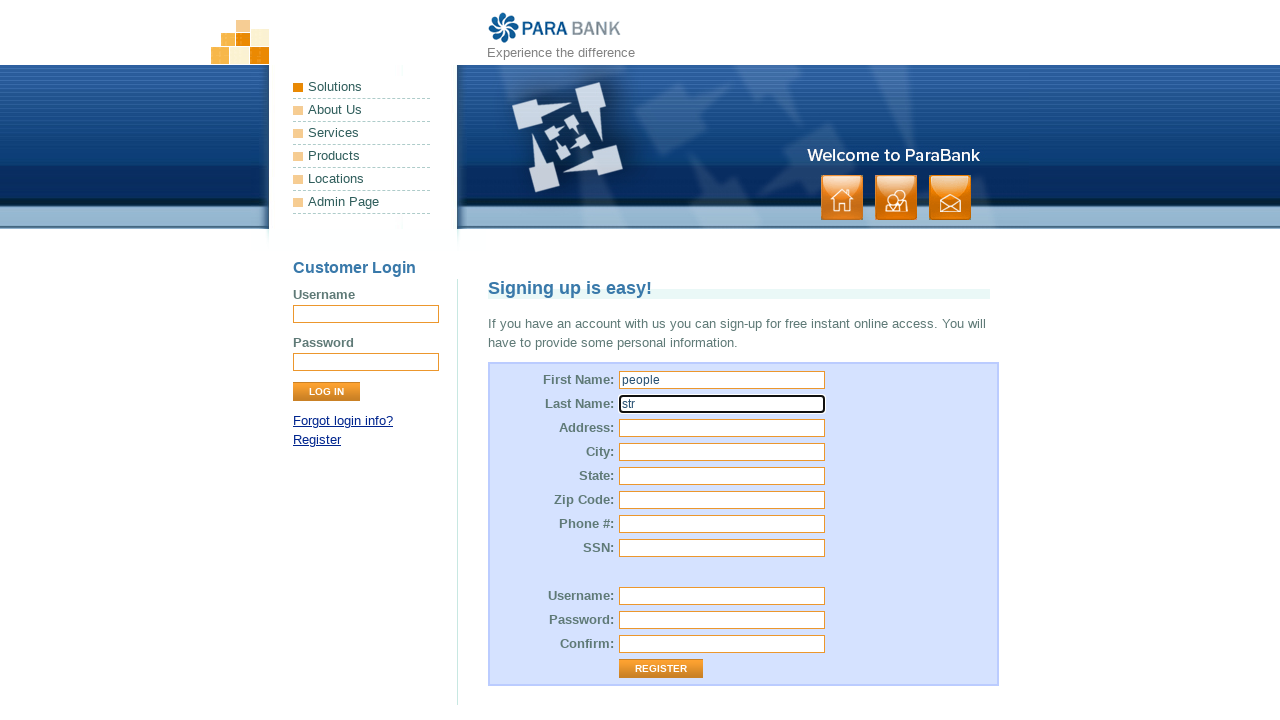

Filled street address field with '230 merge street' on #customer\.address\.street
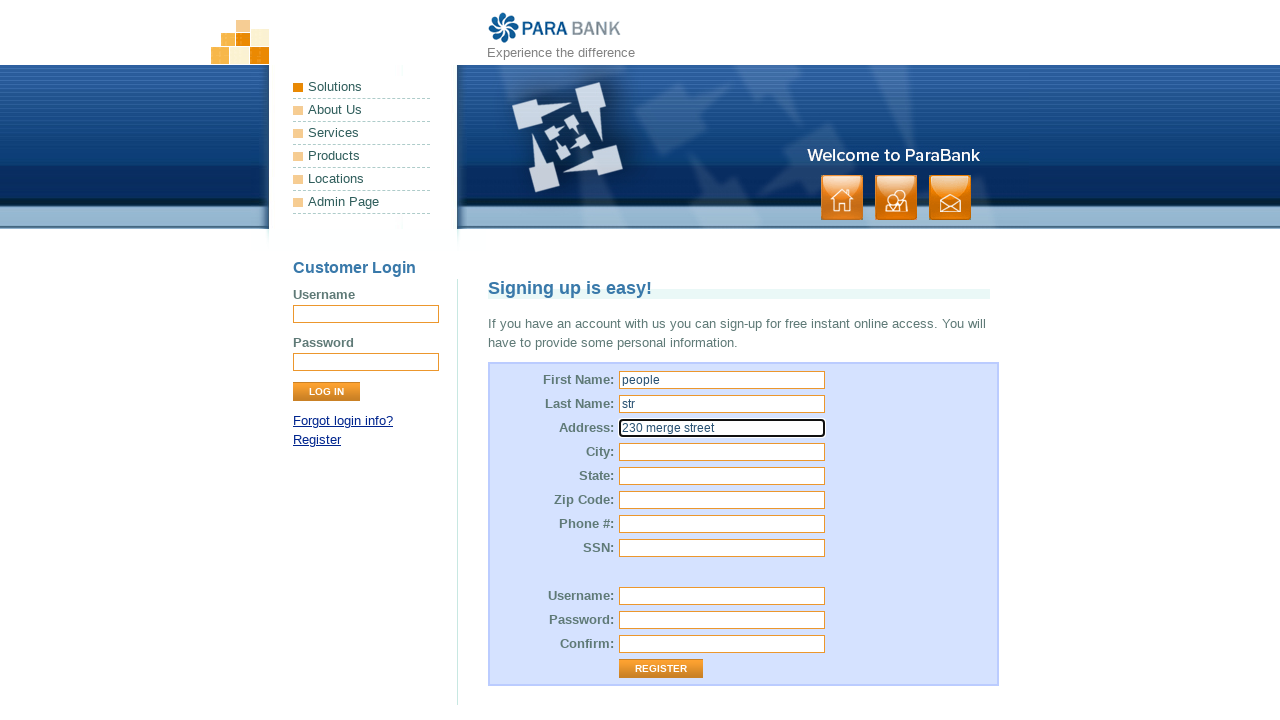

Filled city field with 'Auckland' on #customer\.address\.city
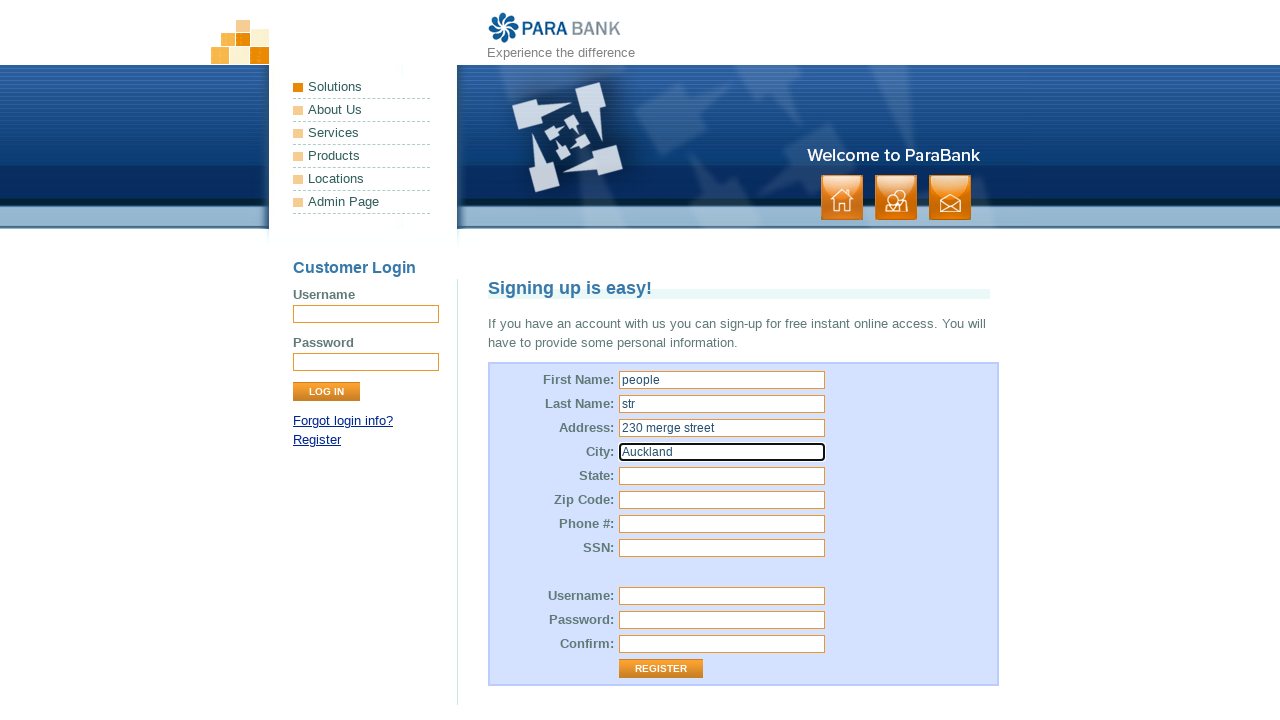

Filled state field with 'Auckland' on #customer\.address\.state
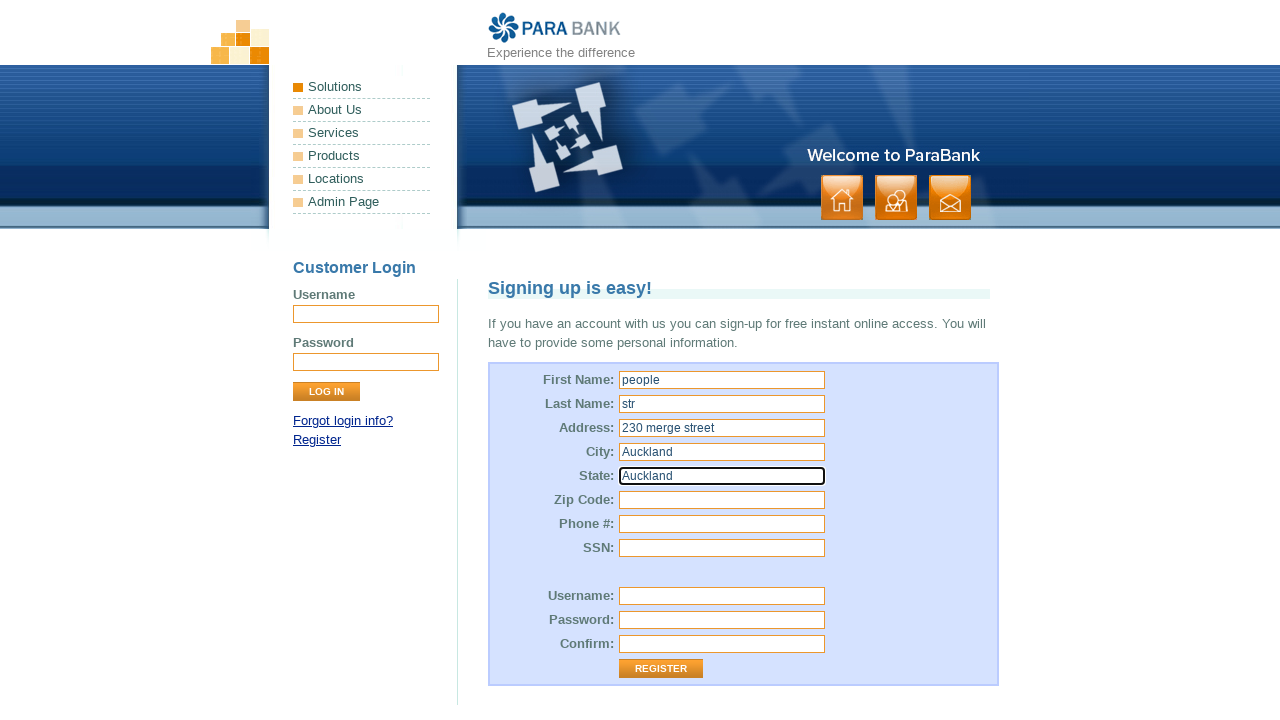

Filled zip code field with '52' on #customer\.address\.zipCode
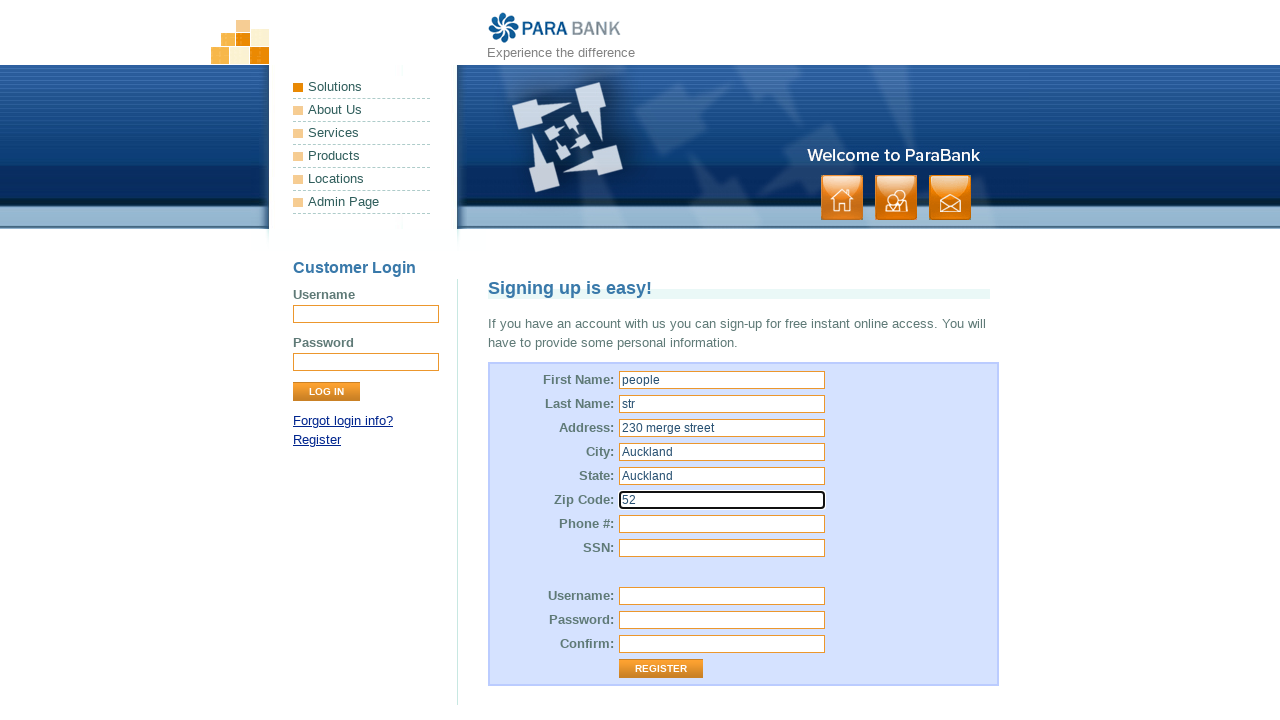

Filled phone number field with '123455' on #customer\.phoneNumber
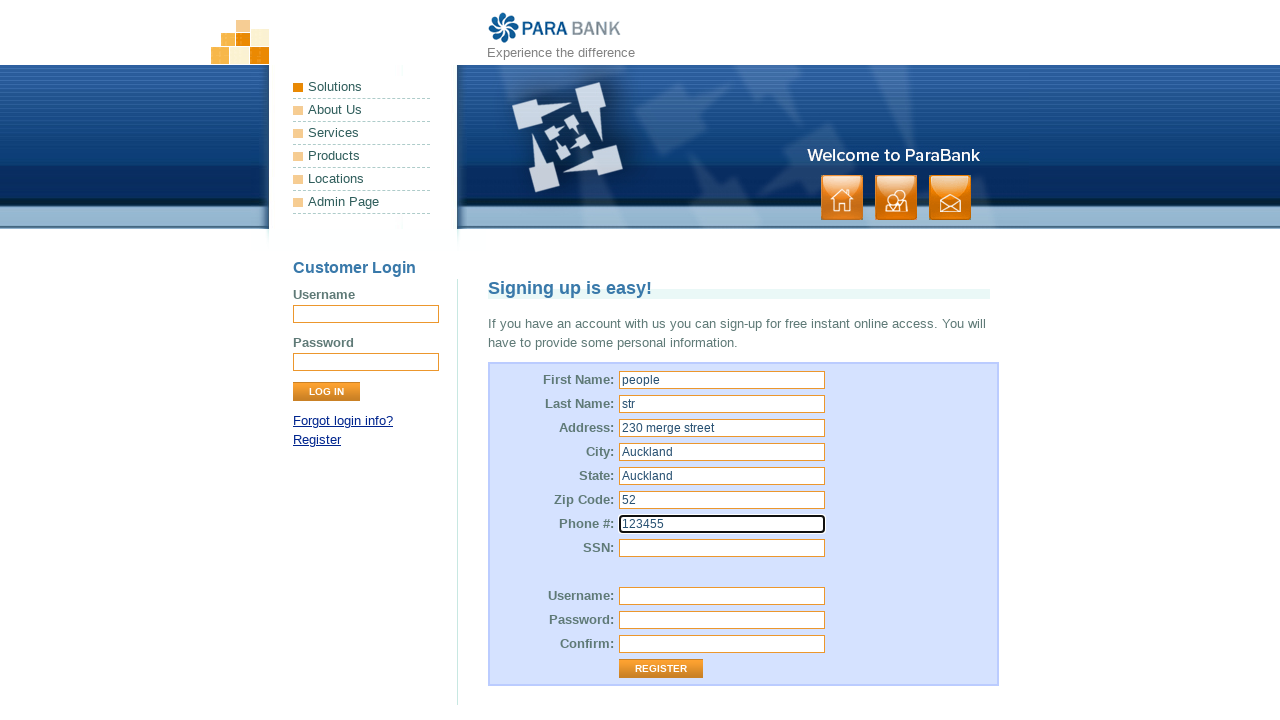

Filled SSN field with 'rty' on #customer\.ssn
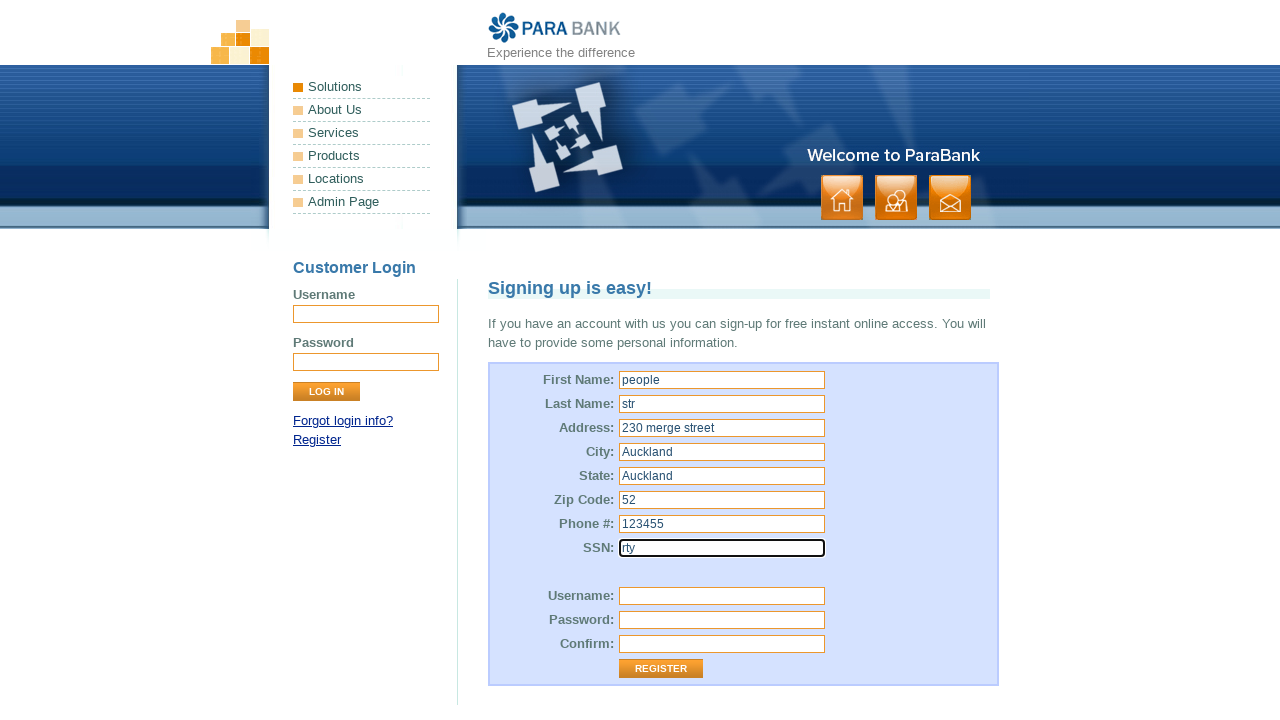

Filled username field with 'people' on #customer\.username
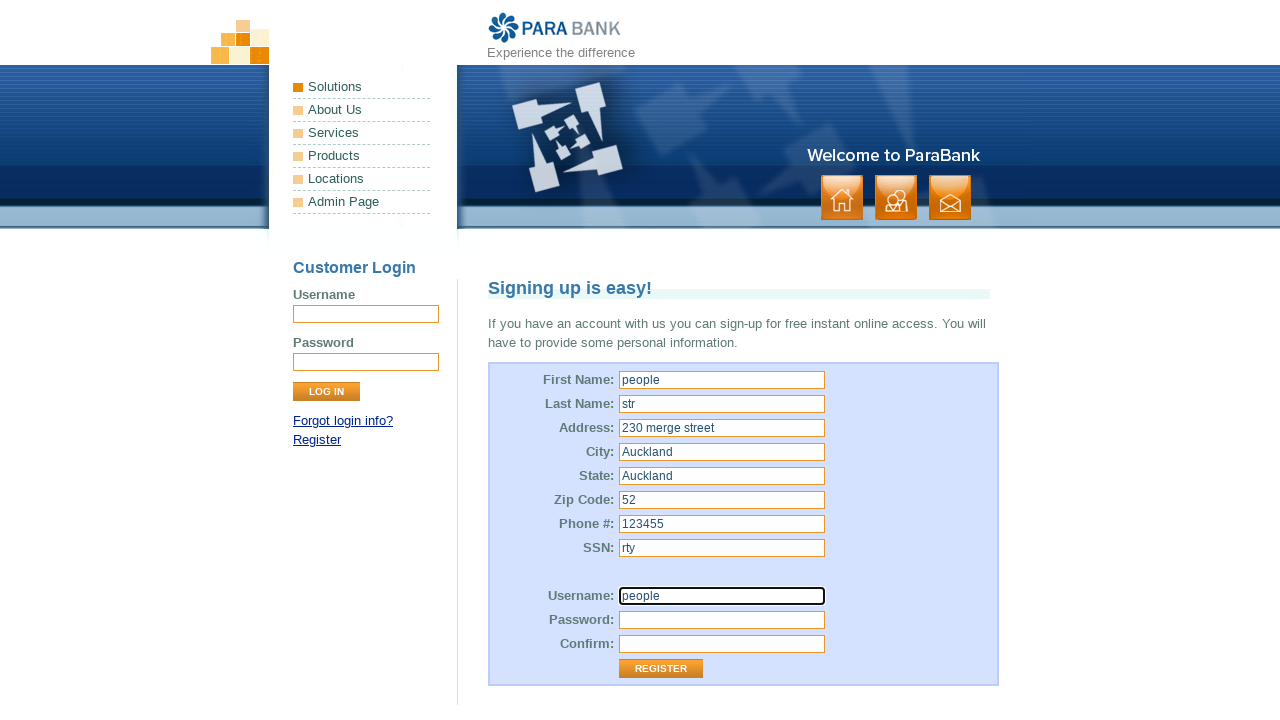

Filled password field with 'people1' on #customer\.password
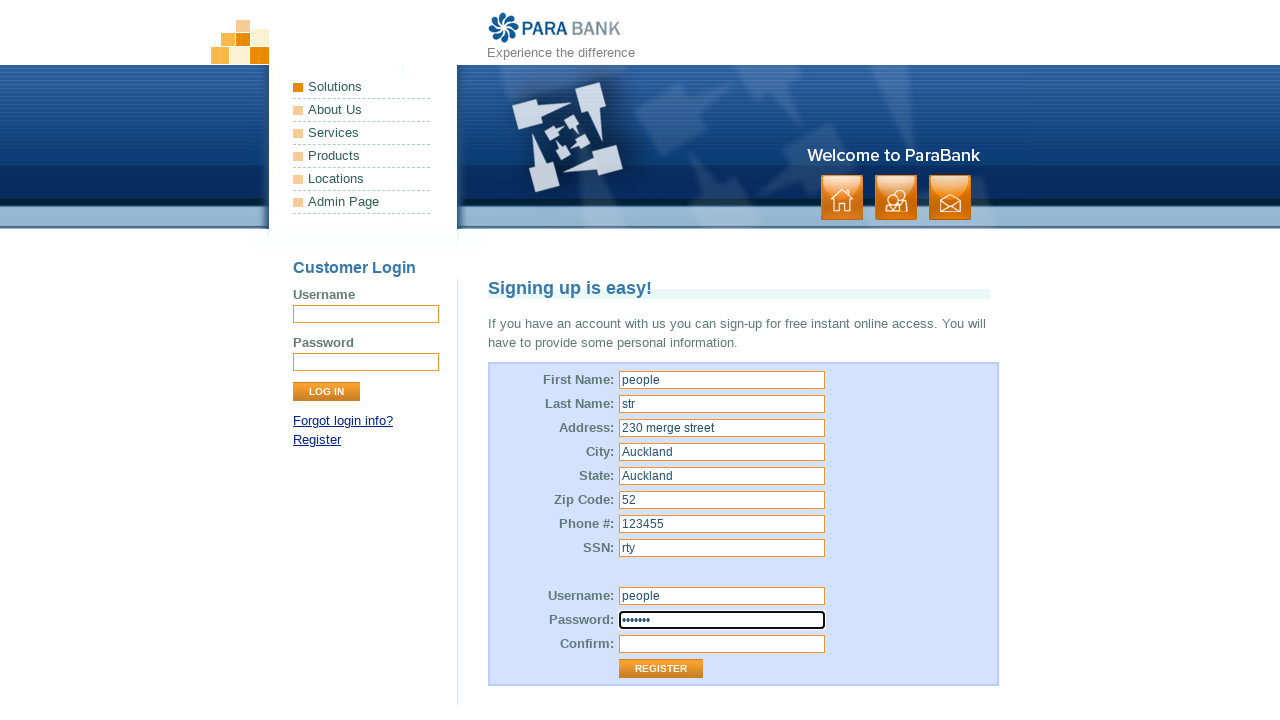

Filled password confirmation field with 'people1' on #repeatedPassword
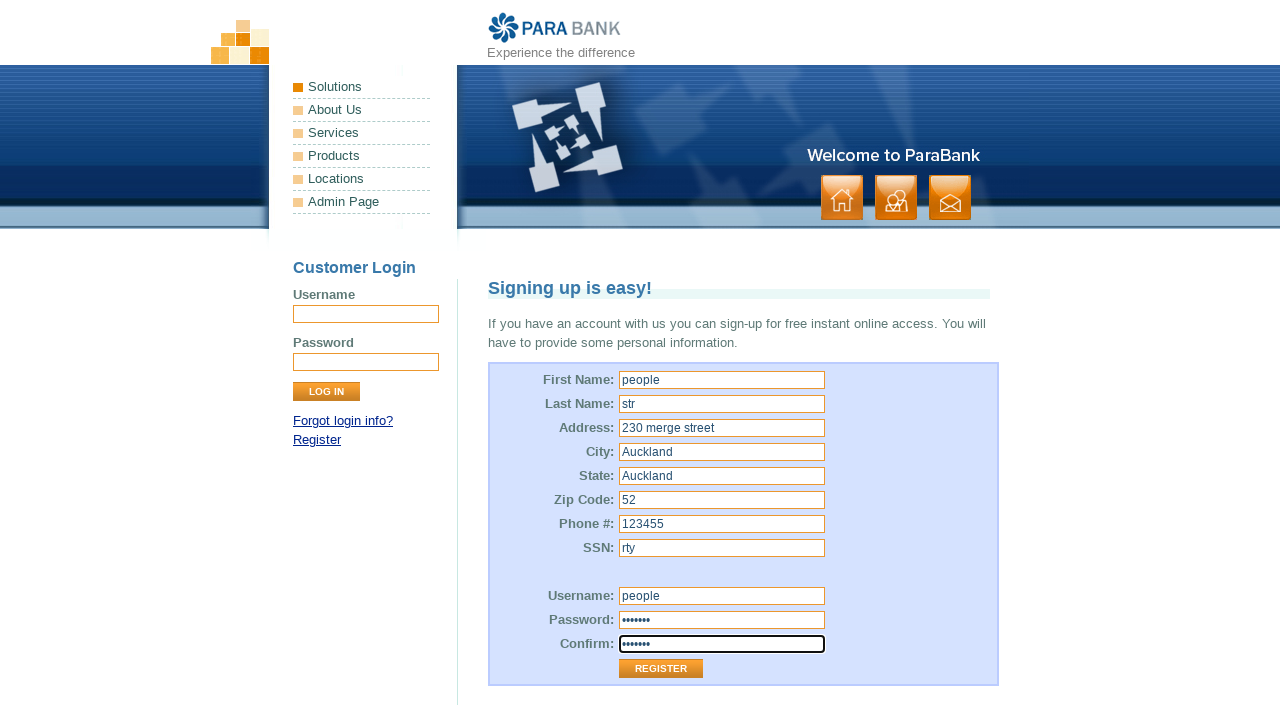

Clicked Register button to submit registration form at (661, 669) on input[value='Register']
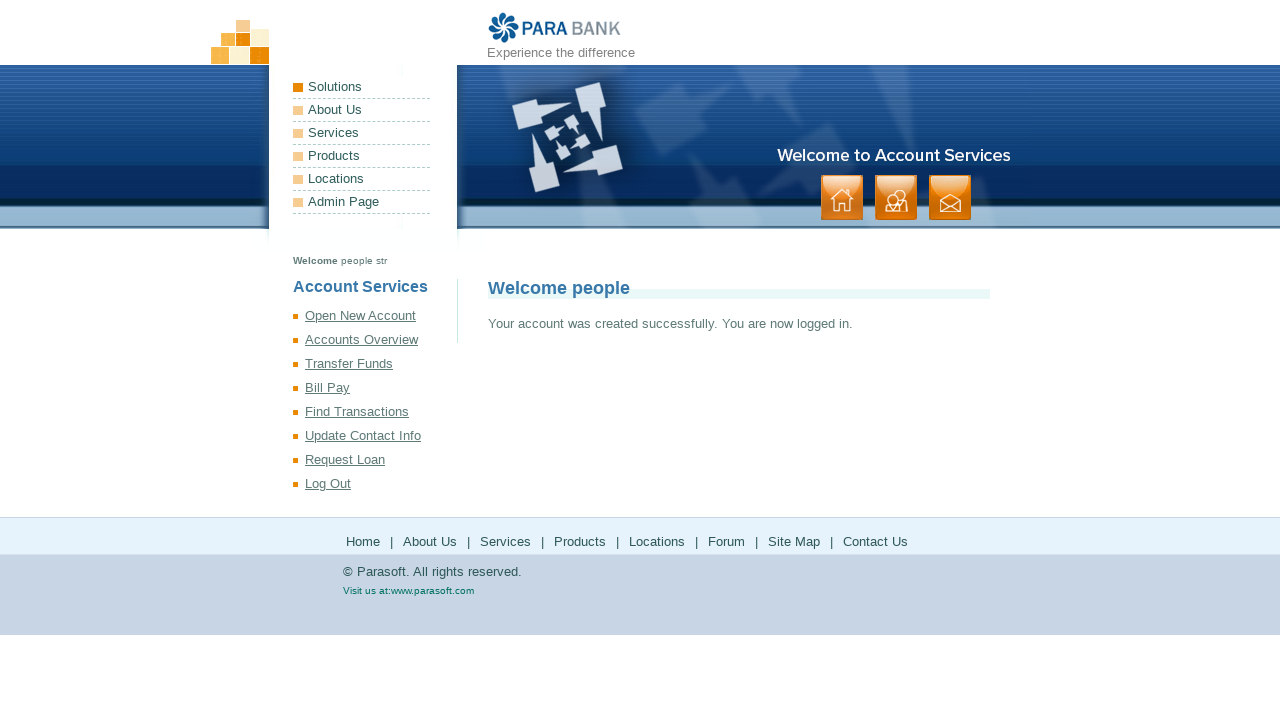

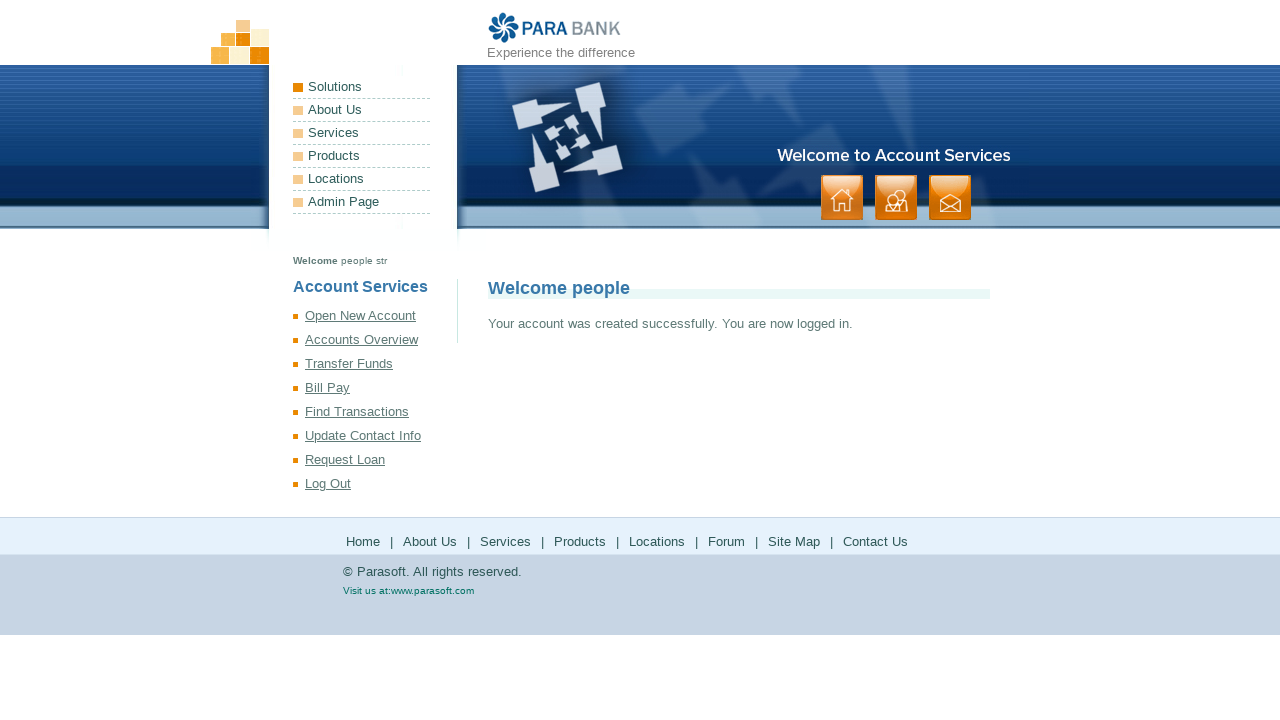